Tests grocery shopping functionality by searching for products containing "ca", verifying 4 products are displayed, adding items to cart by clicking ADD TO CART buttons, and verifying the footer text shows "GreenKart".

Starting URL: https://rahulshettyacademy.com/seleniumPractise/#/

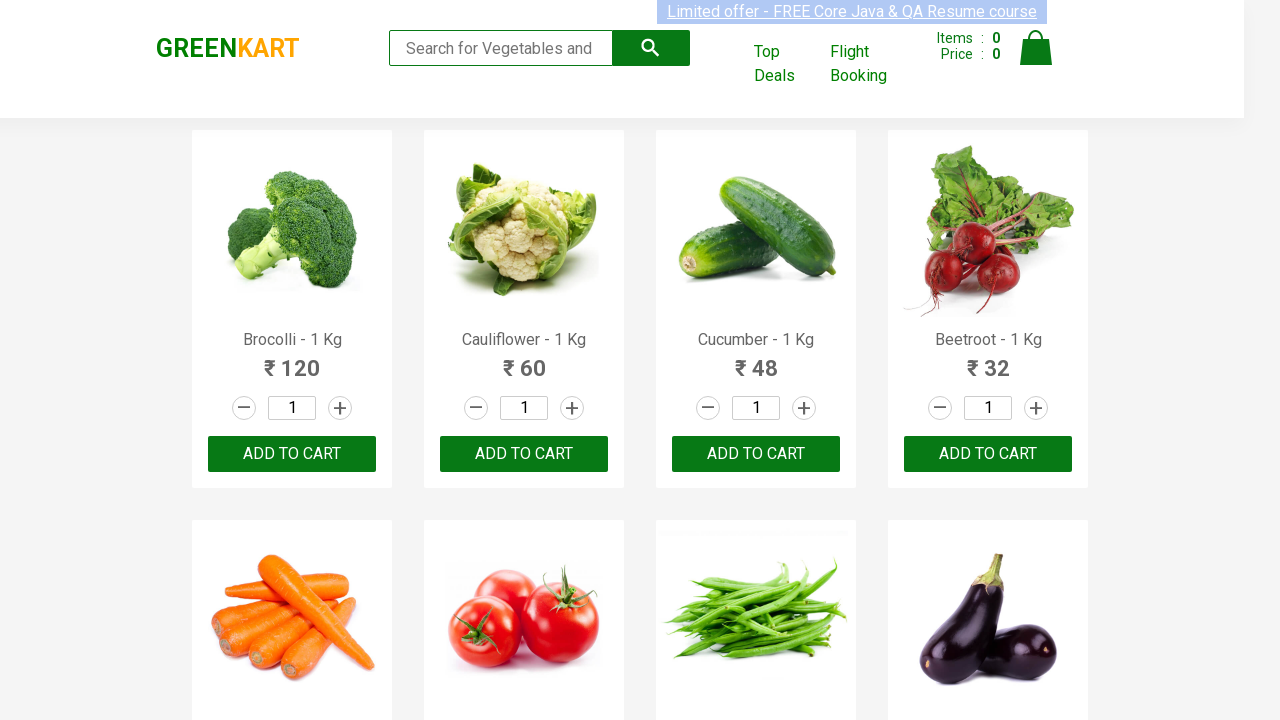

Typed 'ca' in the search box on .search-keyword
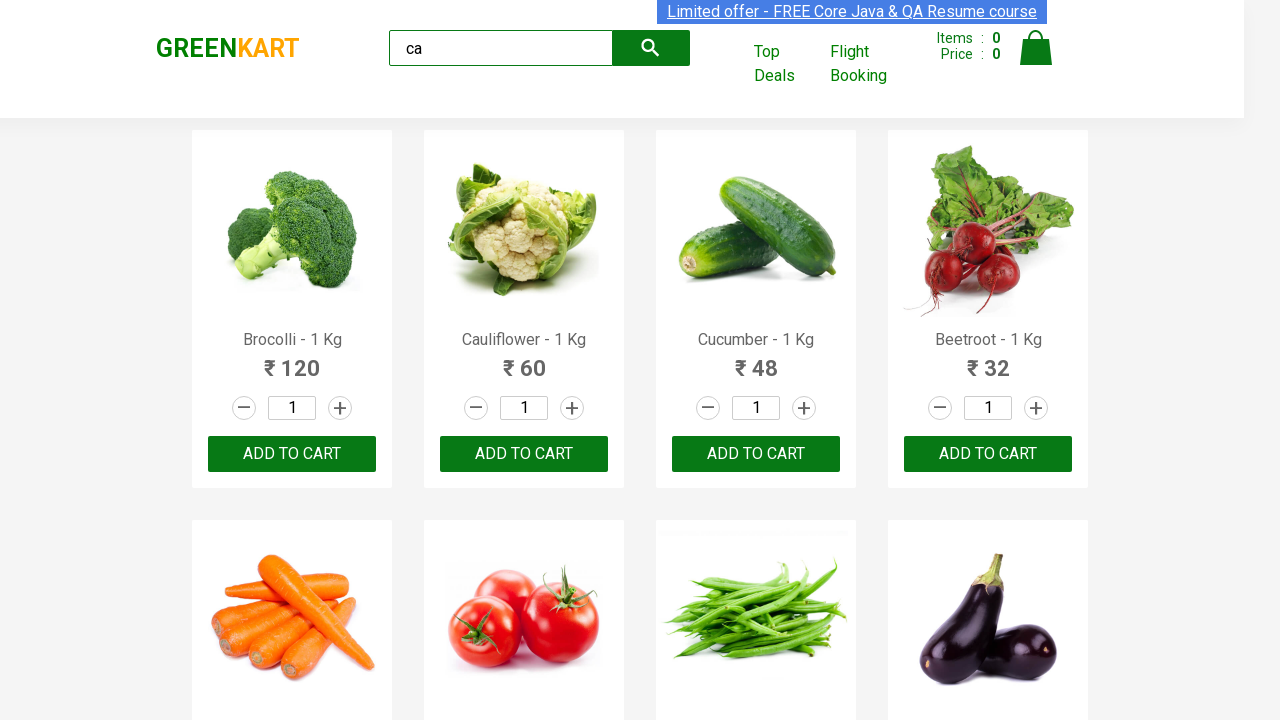

Waited for search results to load
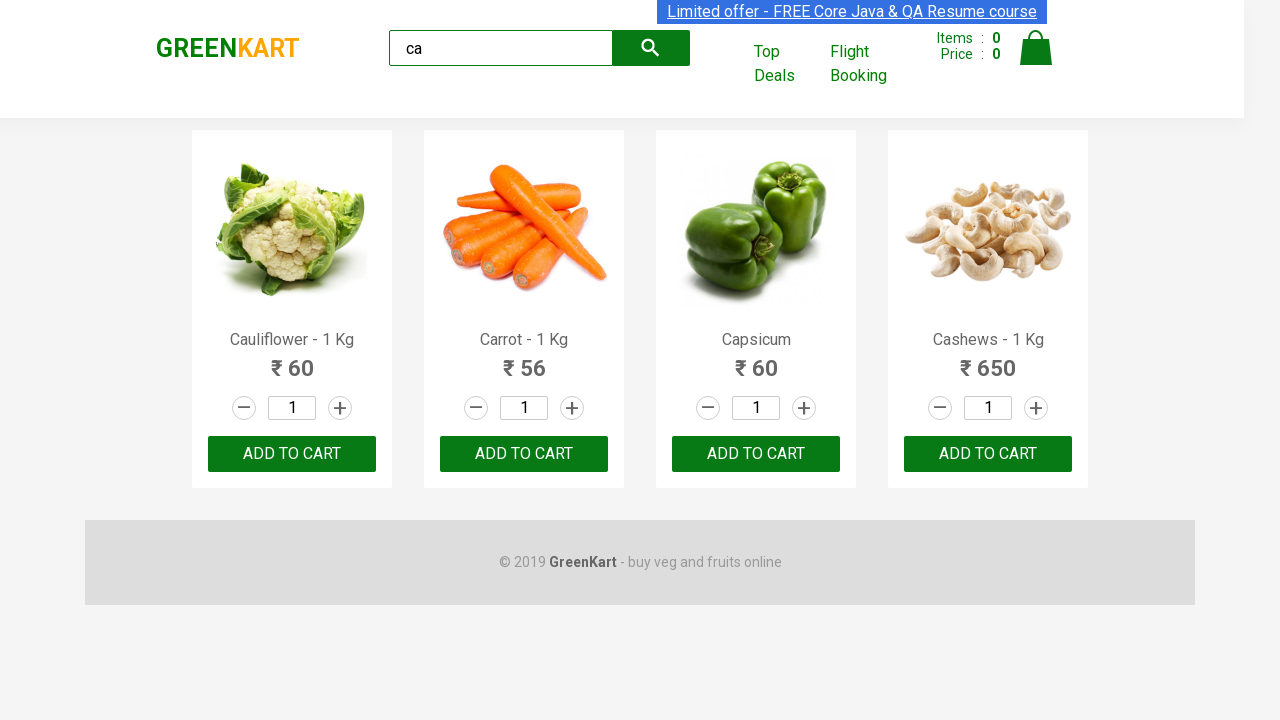

Verified 4 visible products are displayed
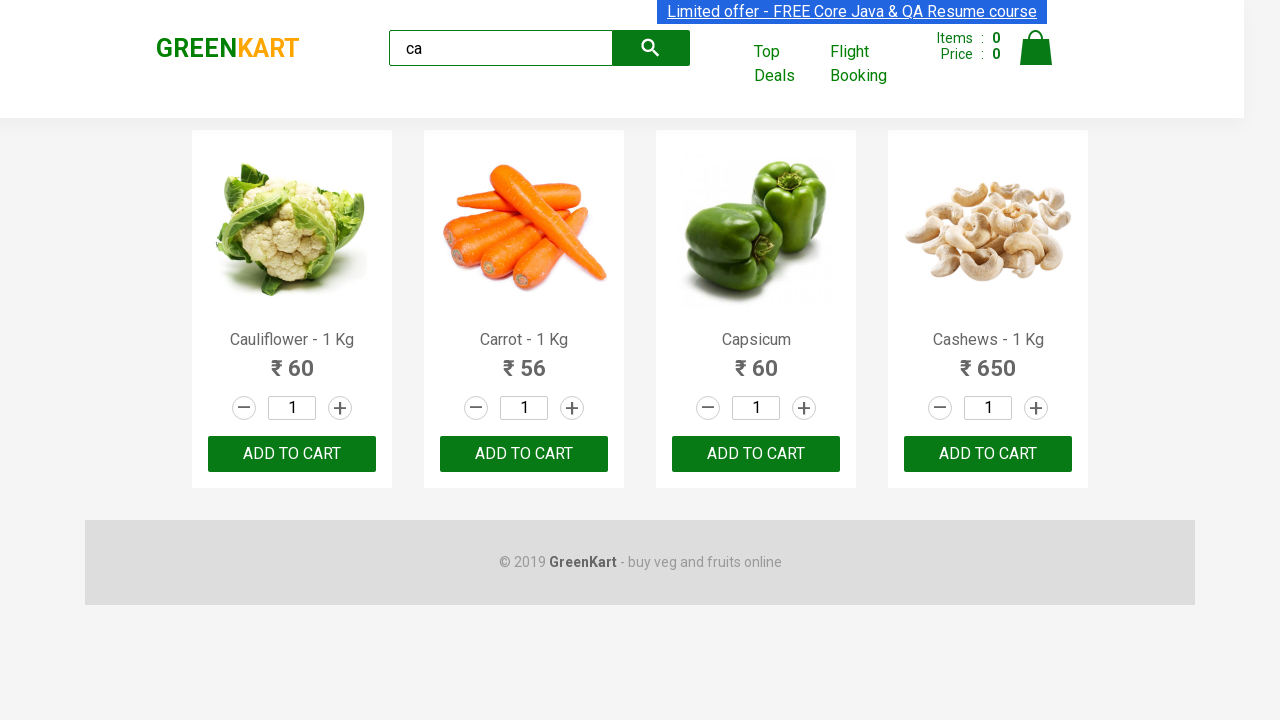

Clicked ADD TO CART on the second product at (524, 454) on .products .product >> nth=1 >> text=ADD TO CART
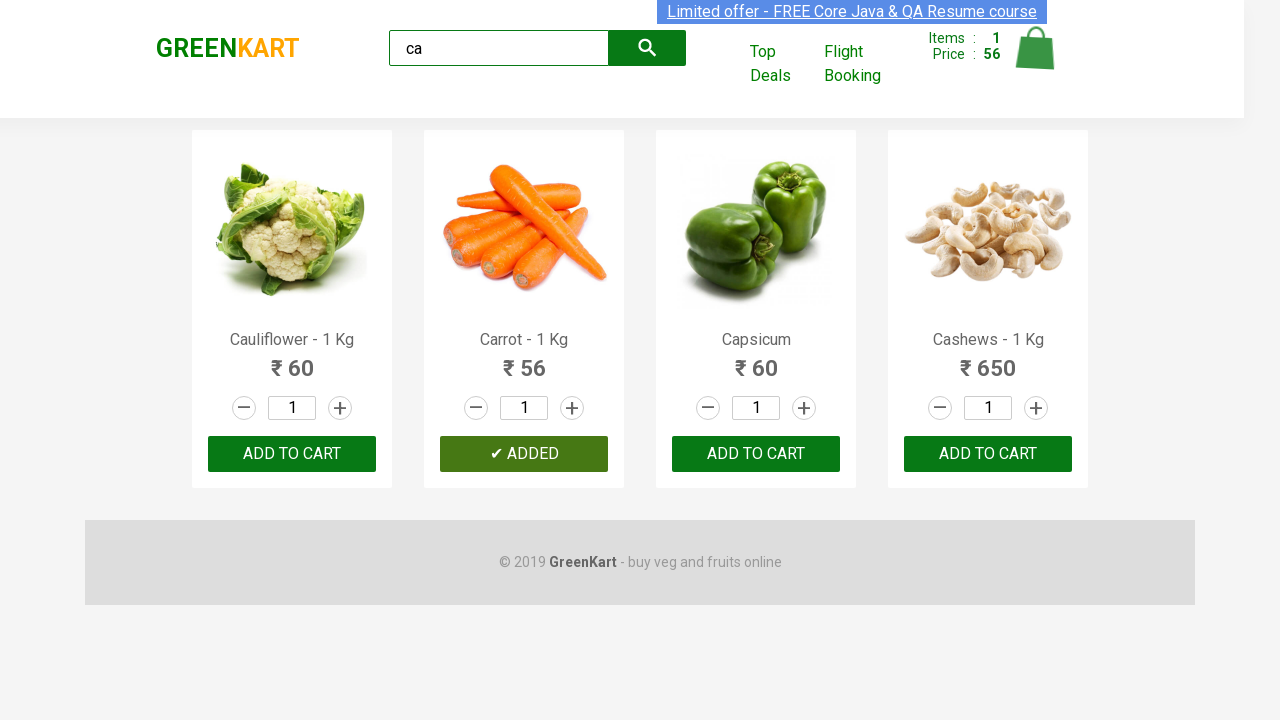

Found and clicked ADD TO CART for Cashews product at (988, 454) on .products .product >> nth=3 >> button
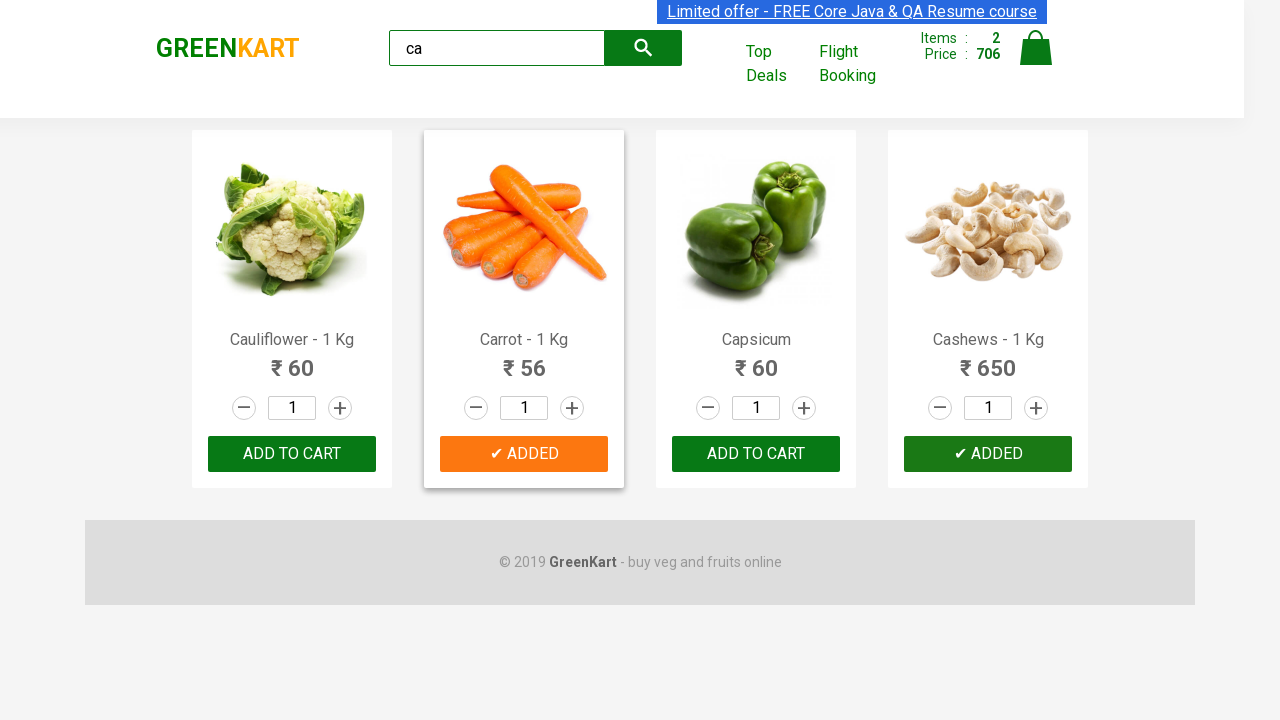

Verified footer text shows 'GreenKart'
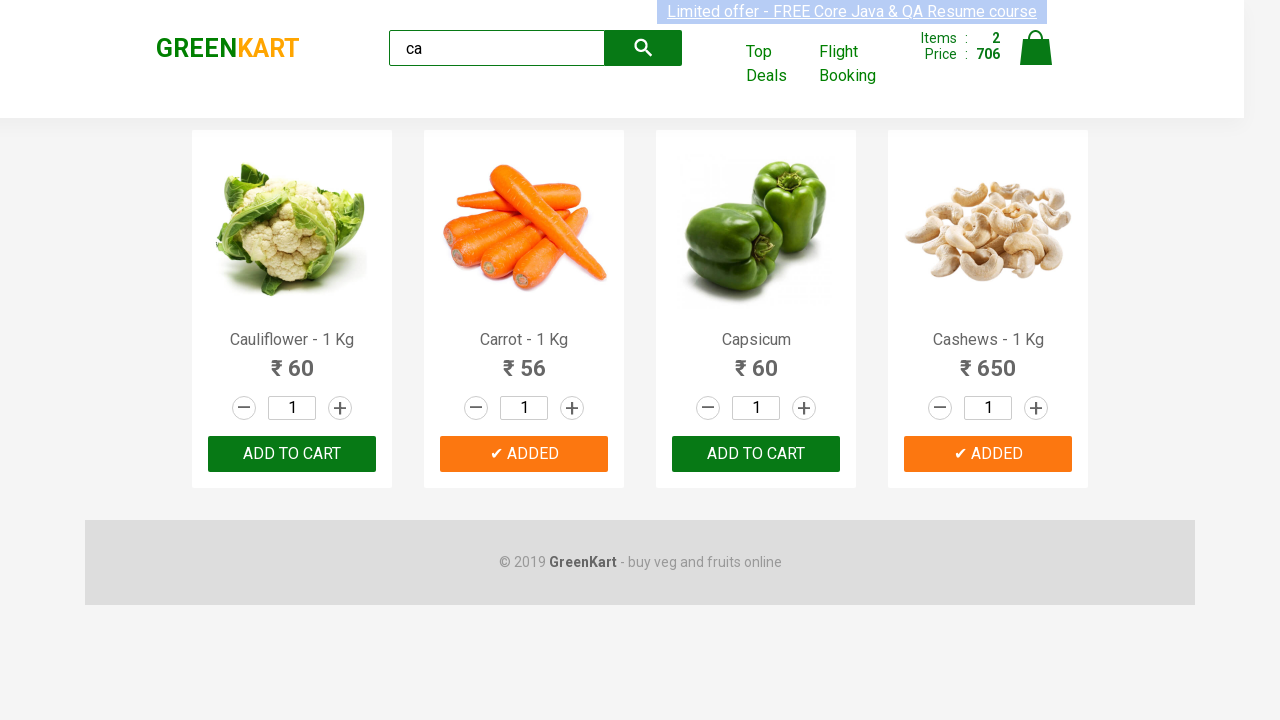

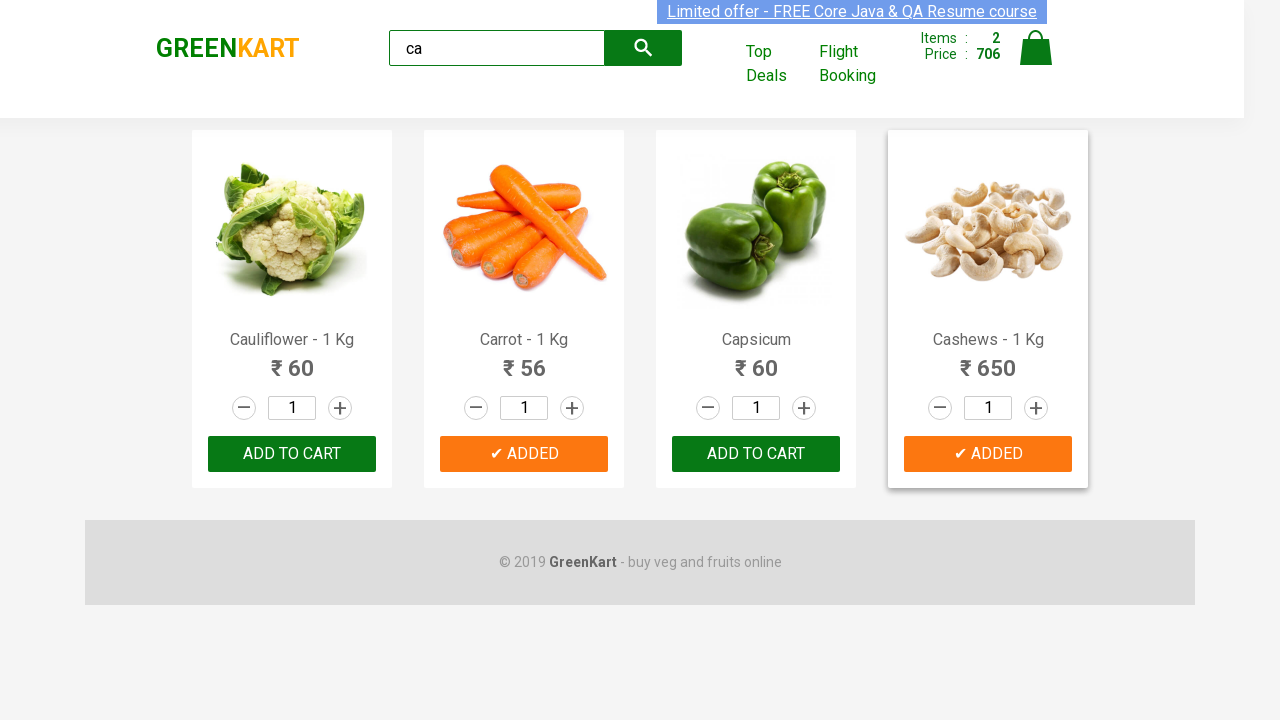